Tests registration form validation by filling name but leaving address blank and verifying error alert

Starting URL: http://automationbykrishna.com

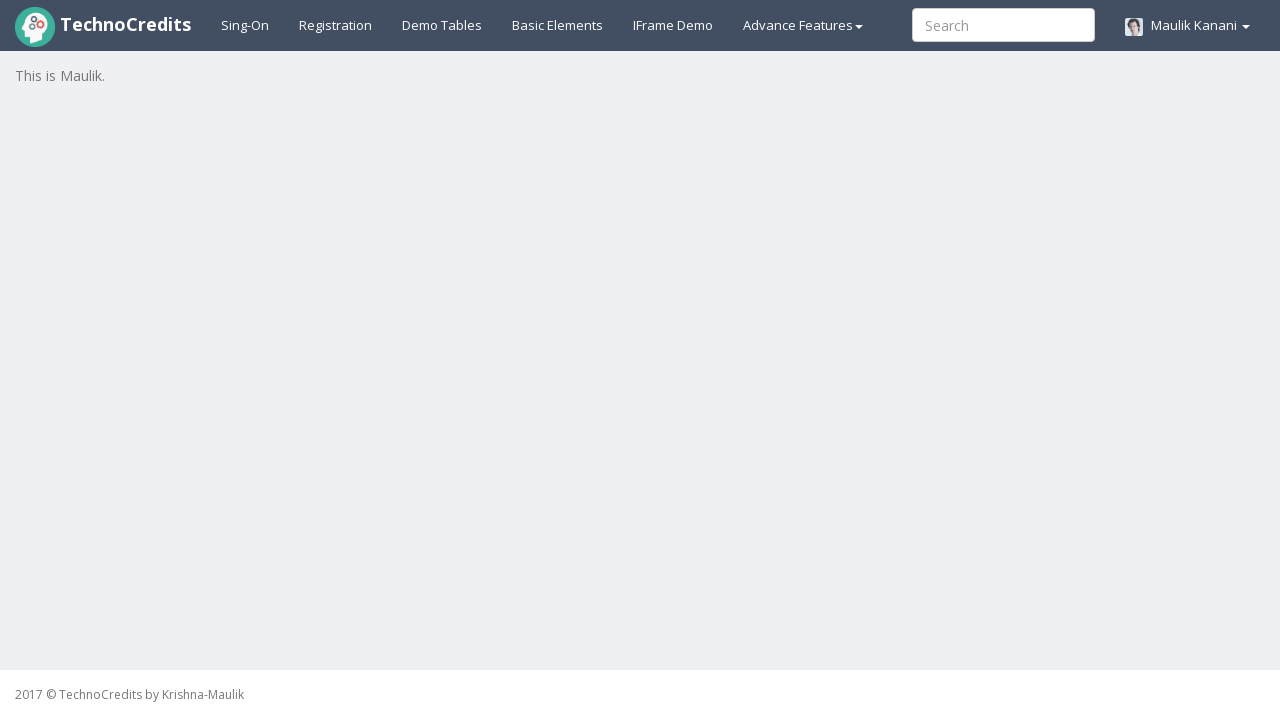

Clicked on Registration page link at (336, 25) on a#registration2
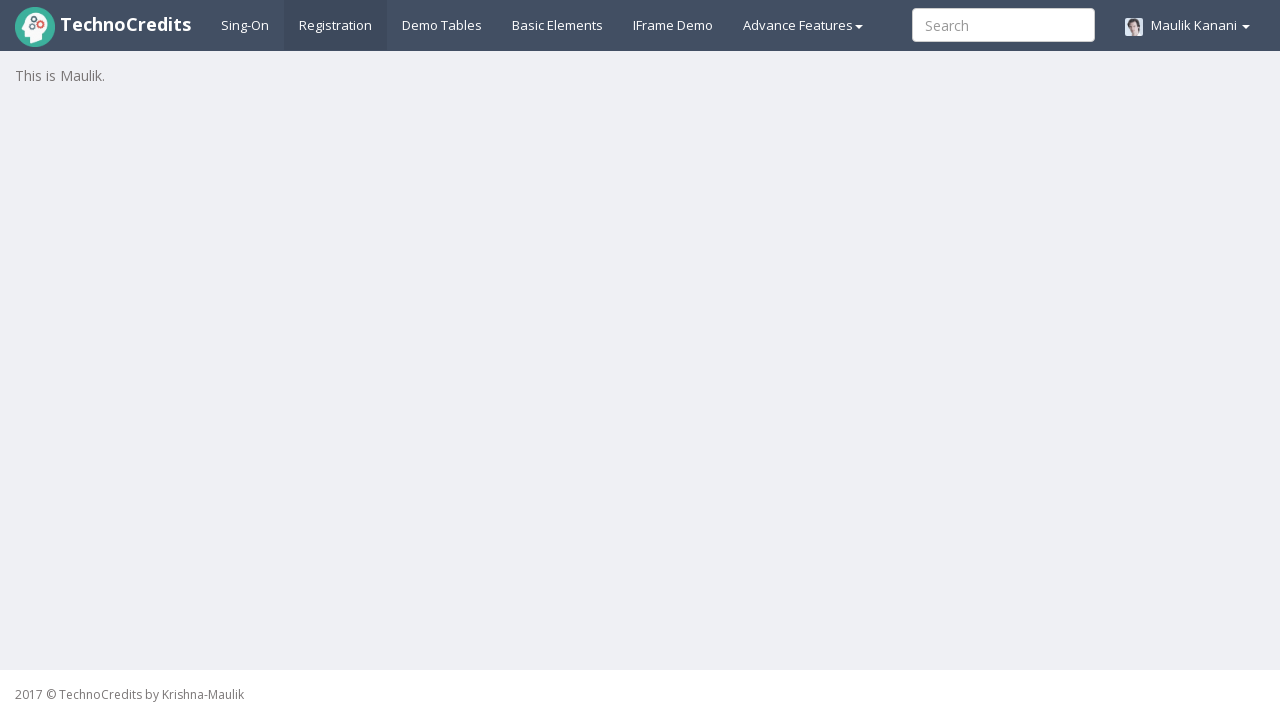

Registration form loaded and fullName input field is visible
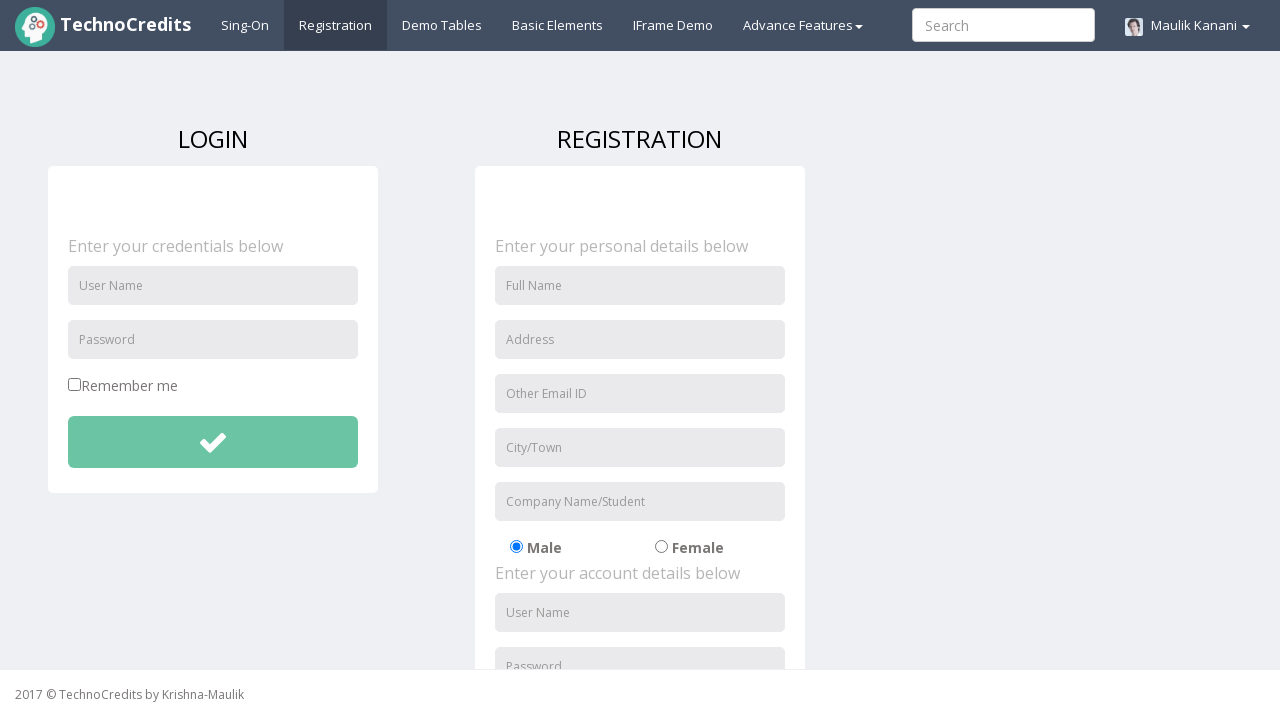

Filled fullName field with 'Maria Johnson' on input#fullName
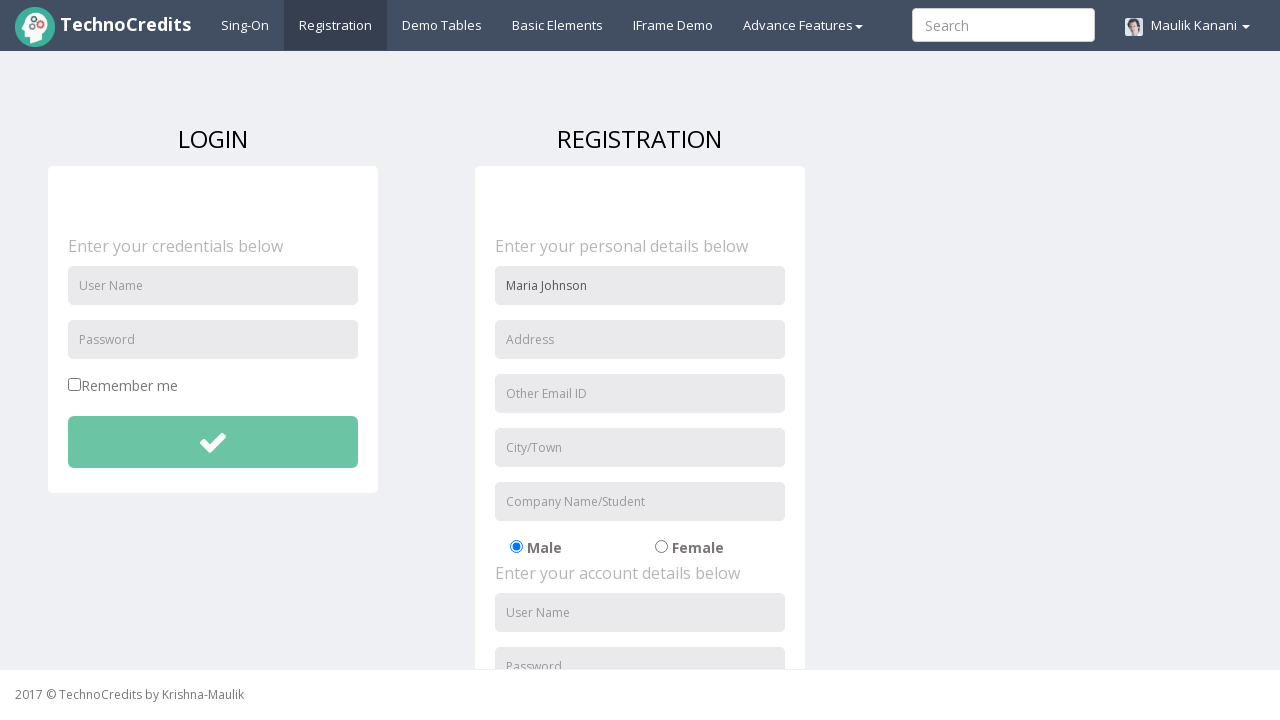

Clicked registration submit button with address field left blank at (640, 494) on button#btnsubmitsignUp
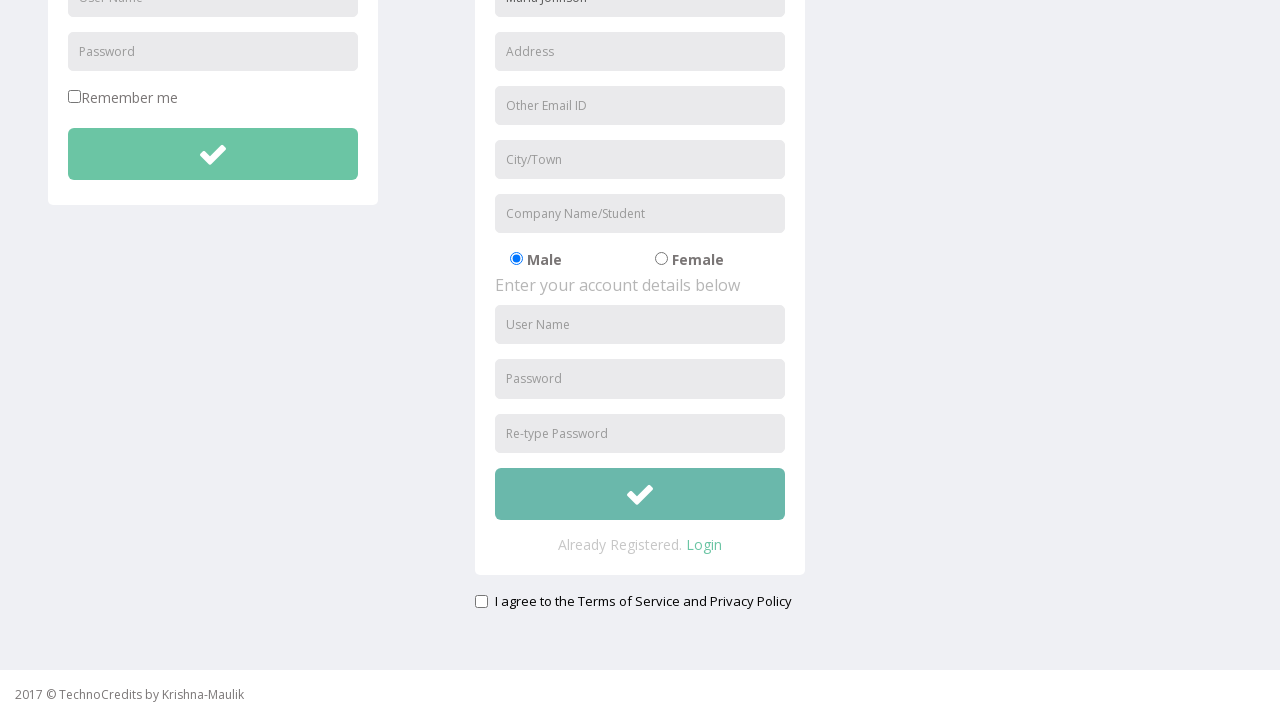

Address validation error alert accepted
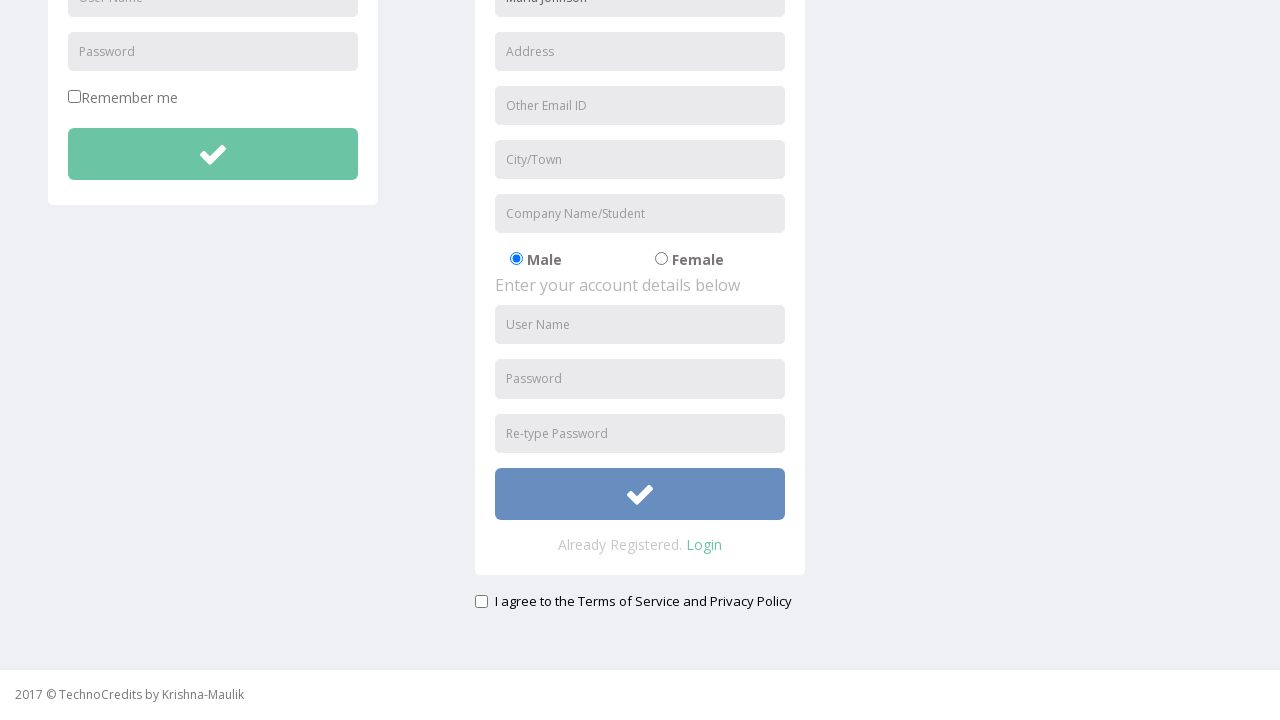

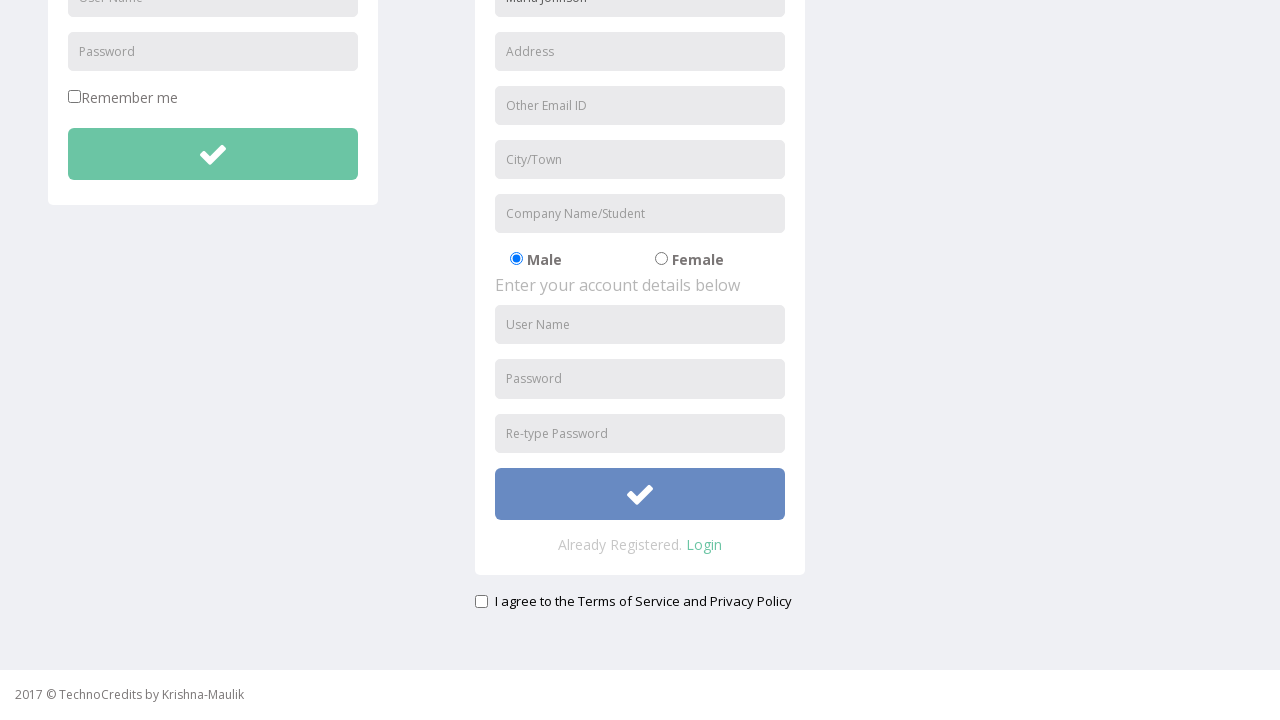